Tests the add/remove elements functionality by clicking the "Add Element" button to create a delete button, verifying it appears, then clicking the delete button and verifying it disappears.

Starting URL: https://practice.cydeo.com/add_remove_elements/

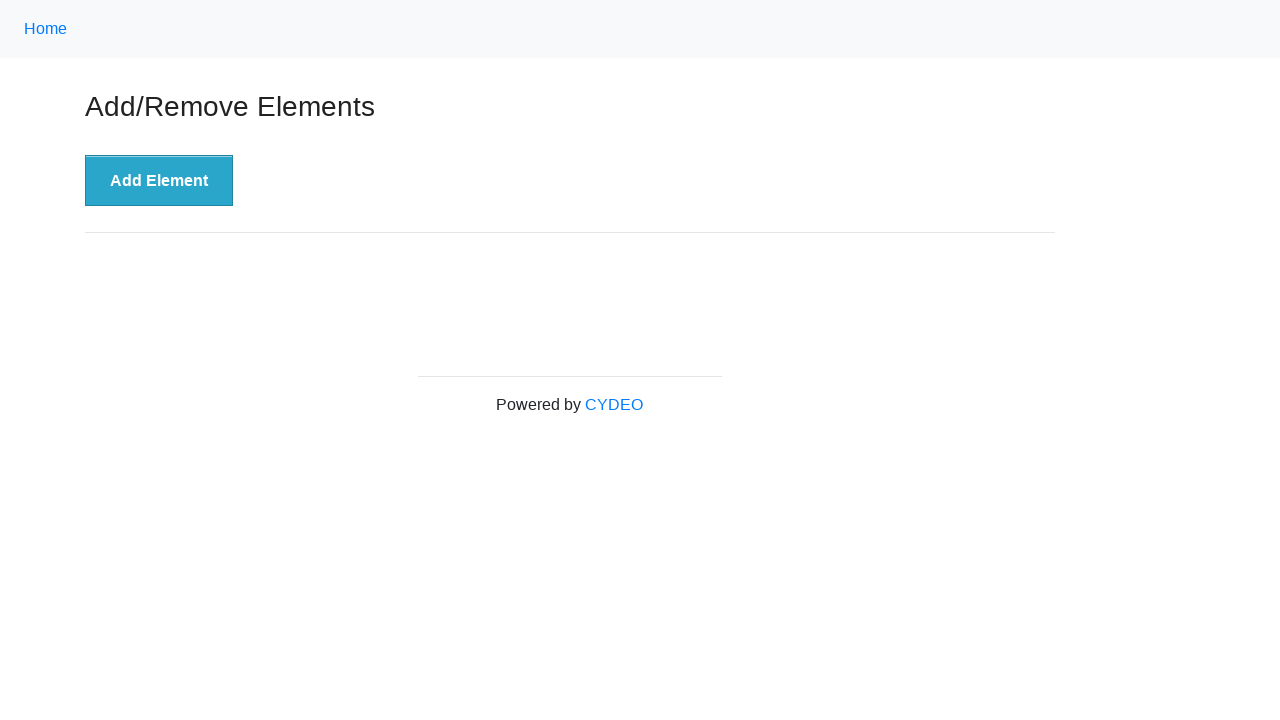

Navigated to add/remove elements practice page
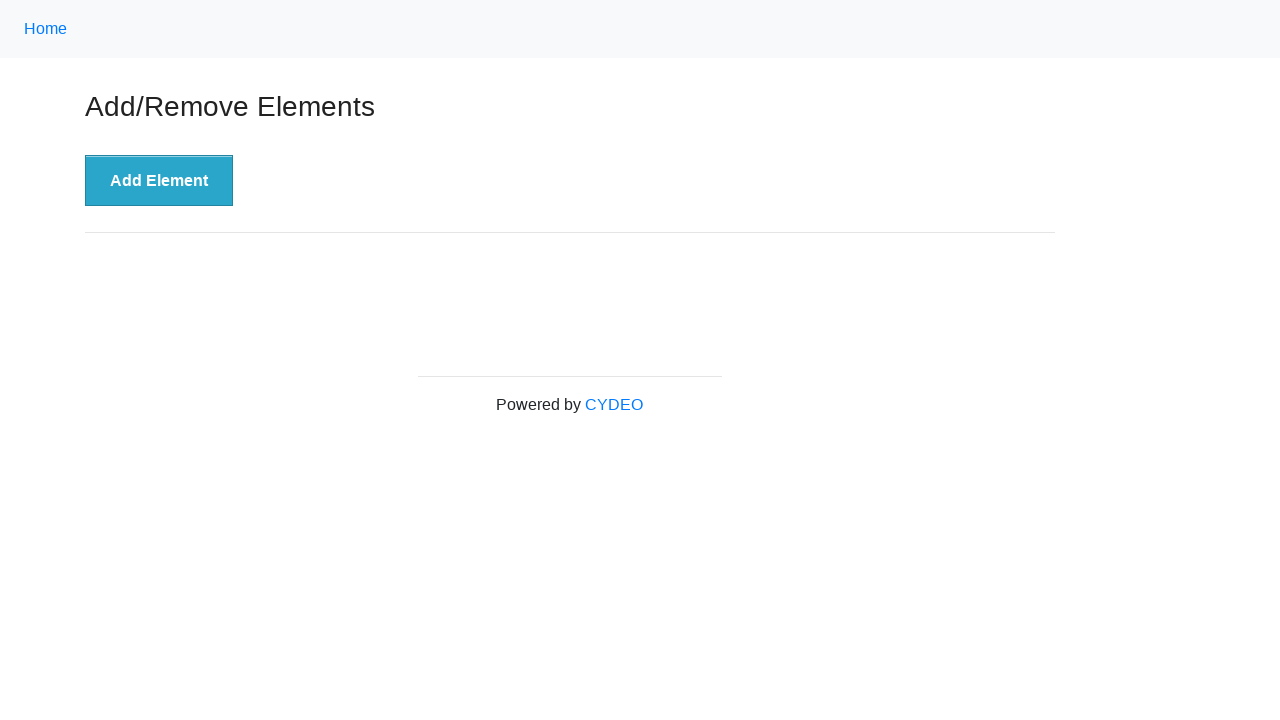

Clicked 'Add Element' button to create a delete button at (159, 181) on xpath=//button[.='Add Element']
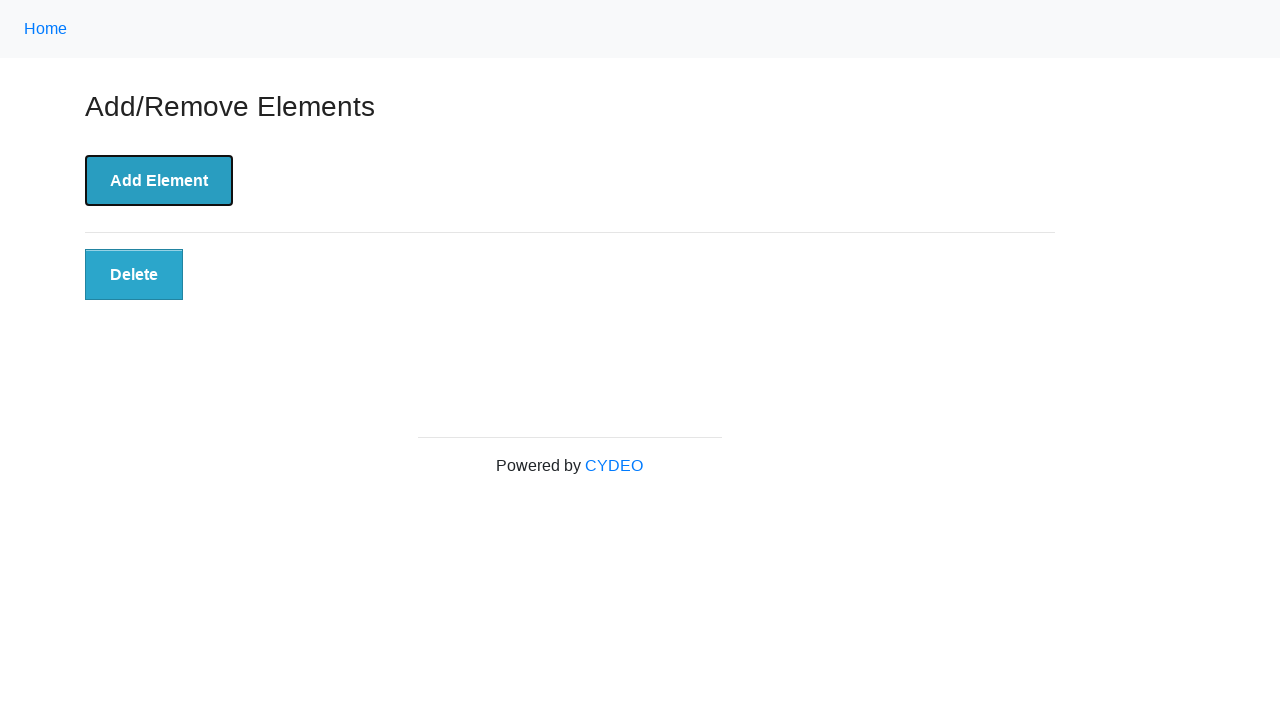

Delete button appeared and is visible
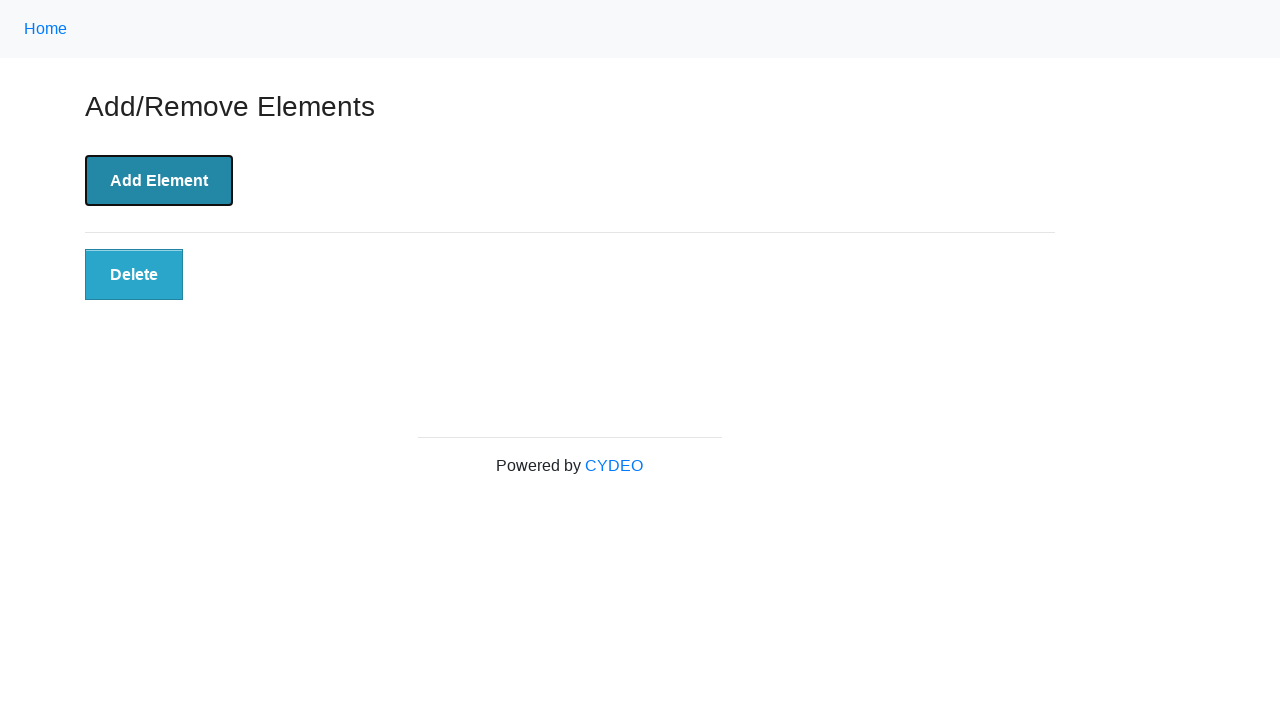

Clicked the delete button to remove the element at (134, 275) on xpath=//button[@class='added-manually']
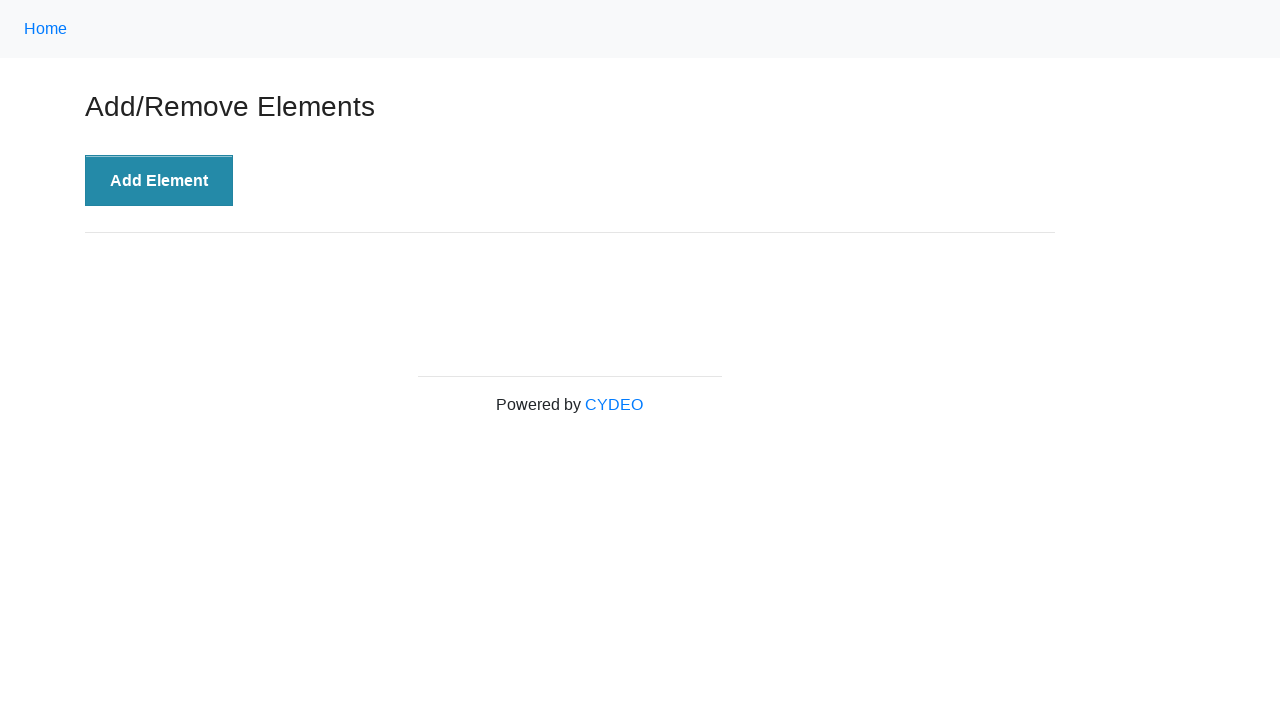

Delete button disappeared and is no longer present
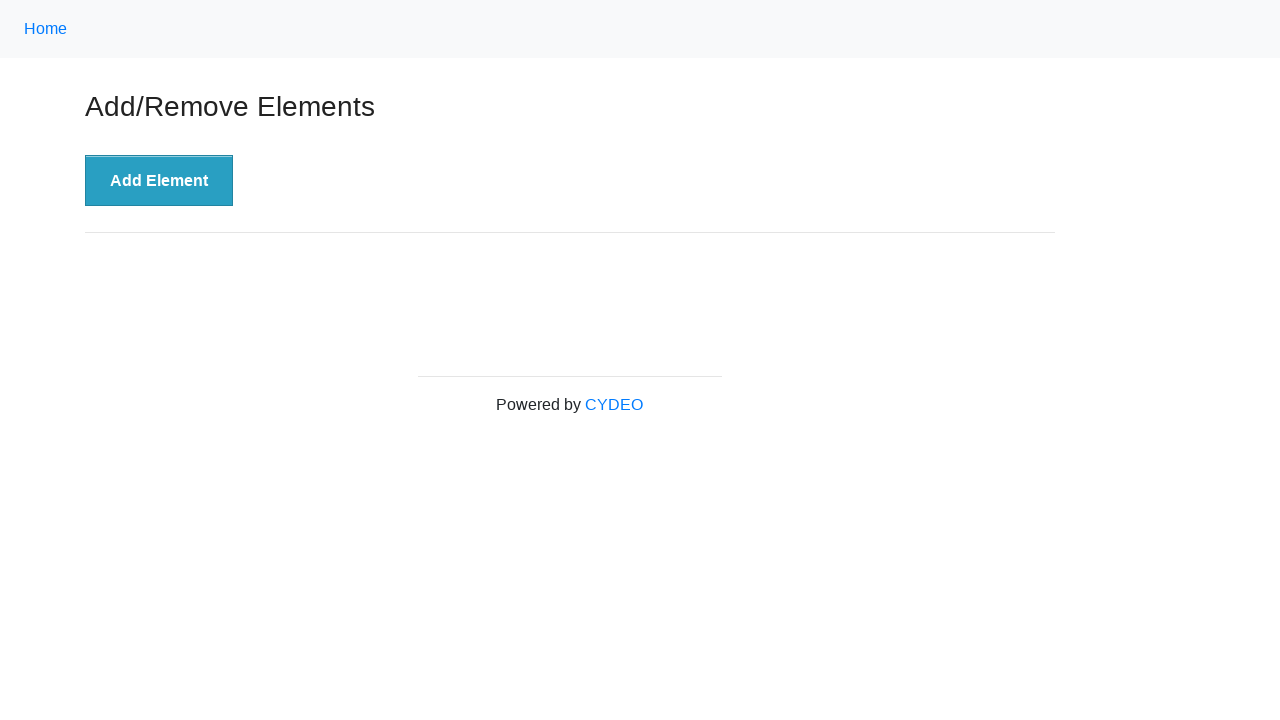

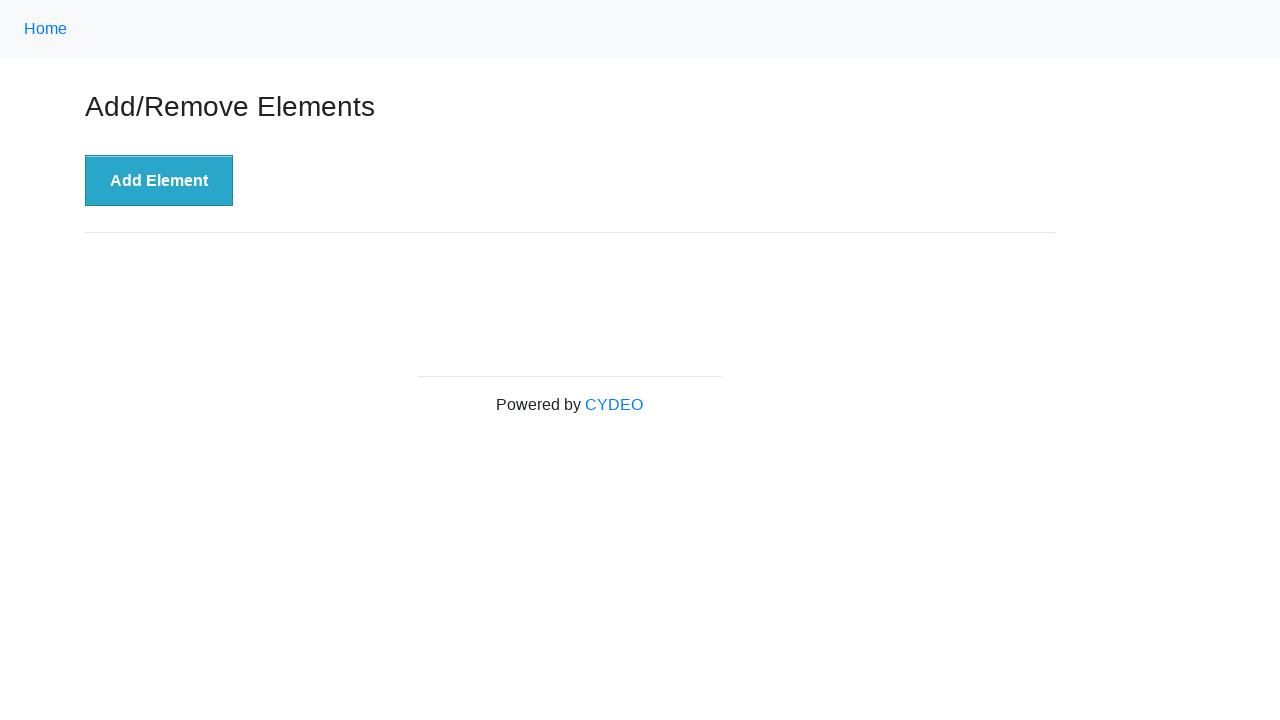